Opens the Invent with Python website and clicks on the 'Read Online for Free' link to navigate to the free reading page

Starting URL: https://inventwithpython.com

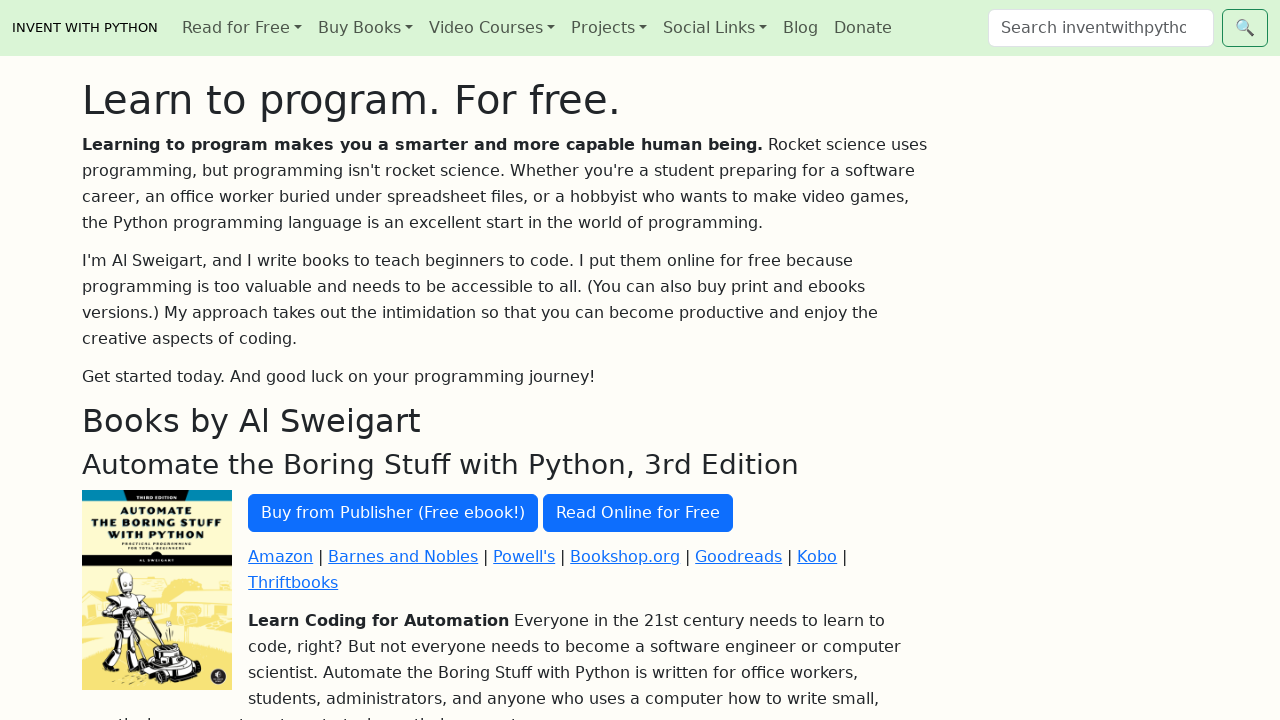

Navigated to https://inventwithpython.com
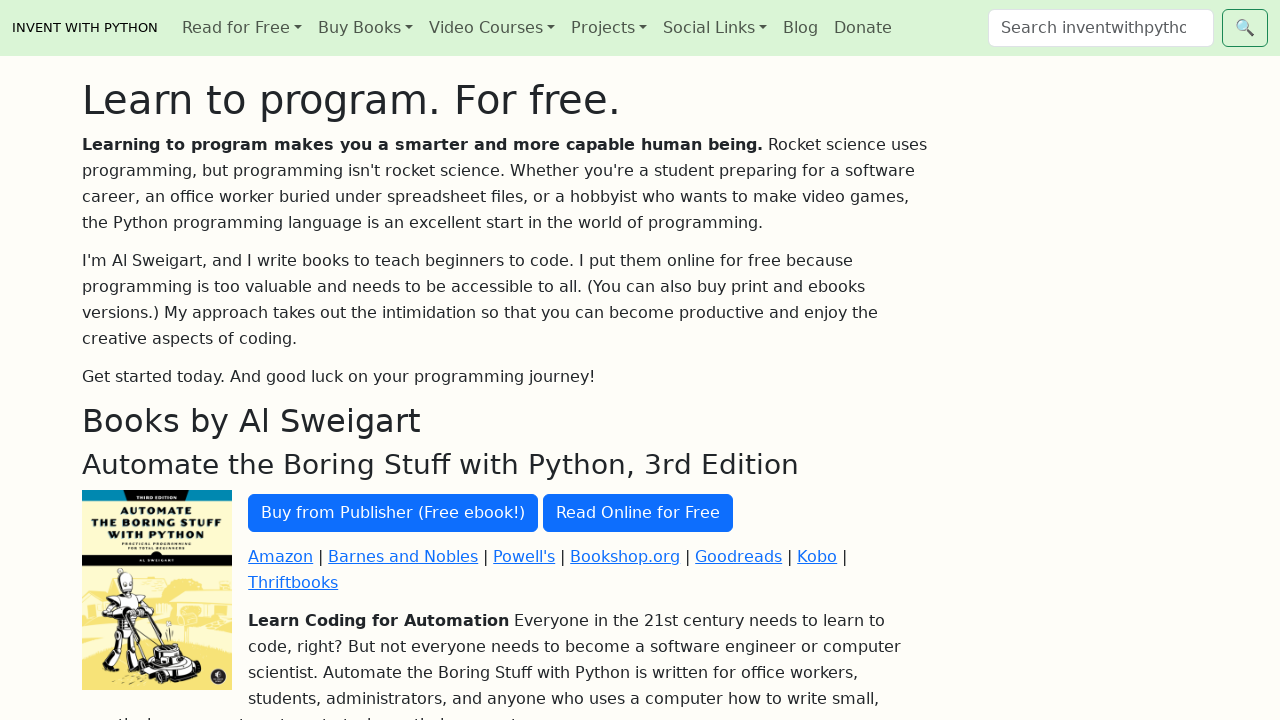

Clicked the 'Read Online for Free' link at (638, 513) on text=Read Online for Free
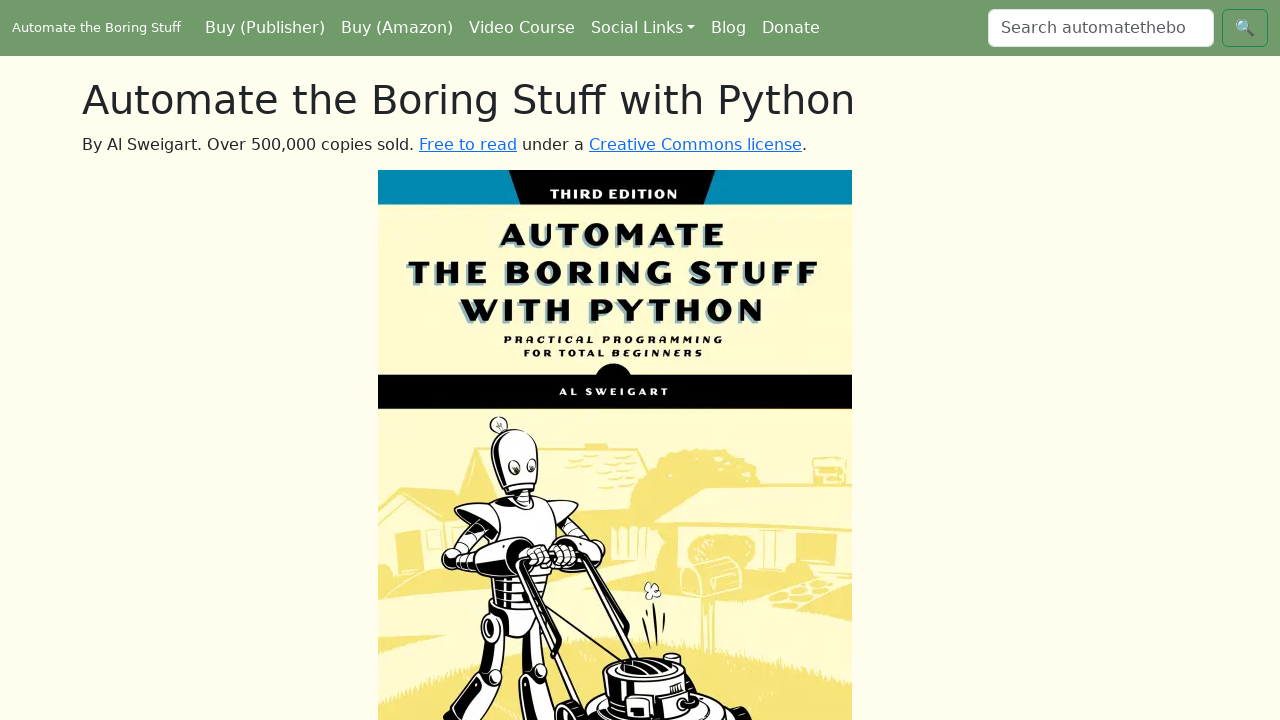

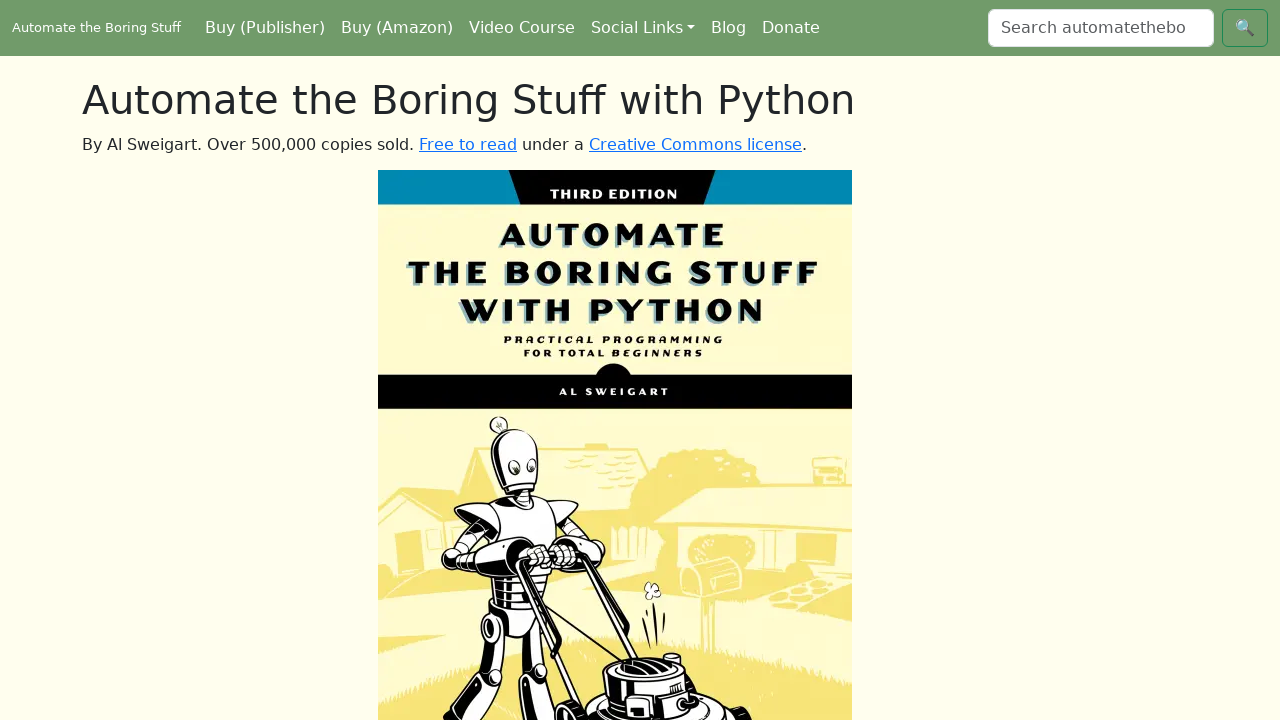